Tests zip code validation with alphabetic characters, expecting an error message about needing 5 digits

Starting URL: https://www.sharelane.com/cgi-bin/register.py

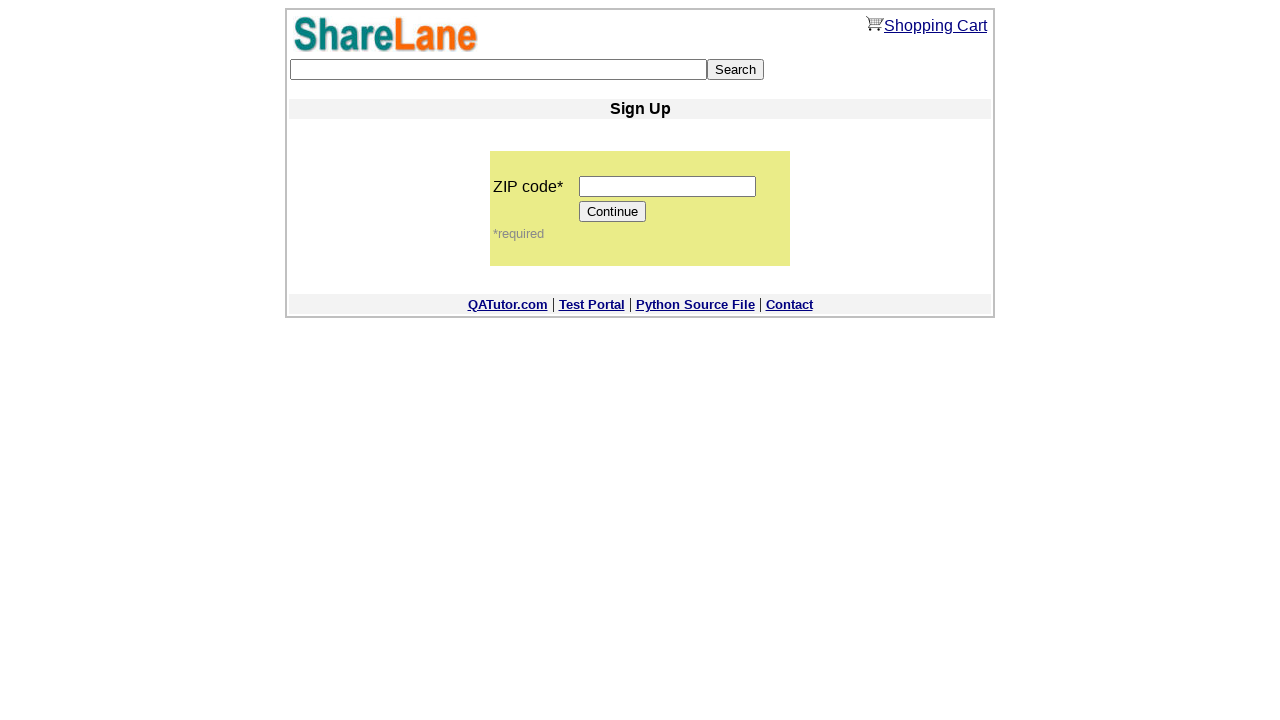

Filled zip code field with alphabetic characters 'abcdef' on input[name='zip_code']
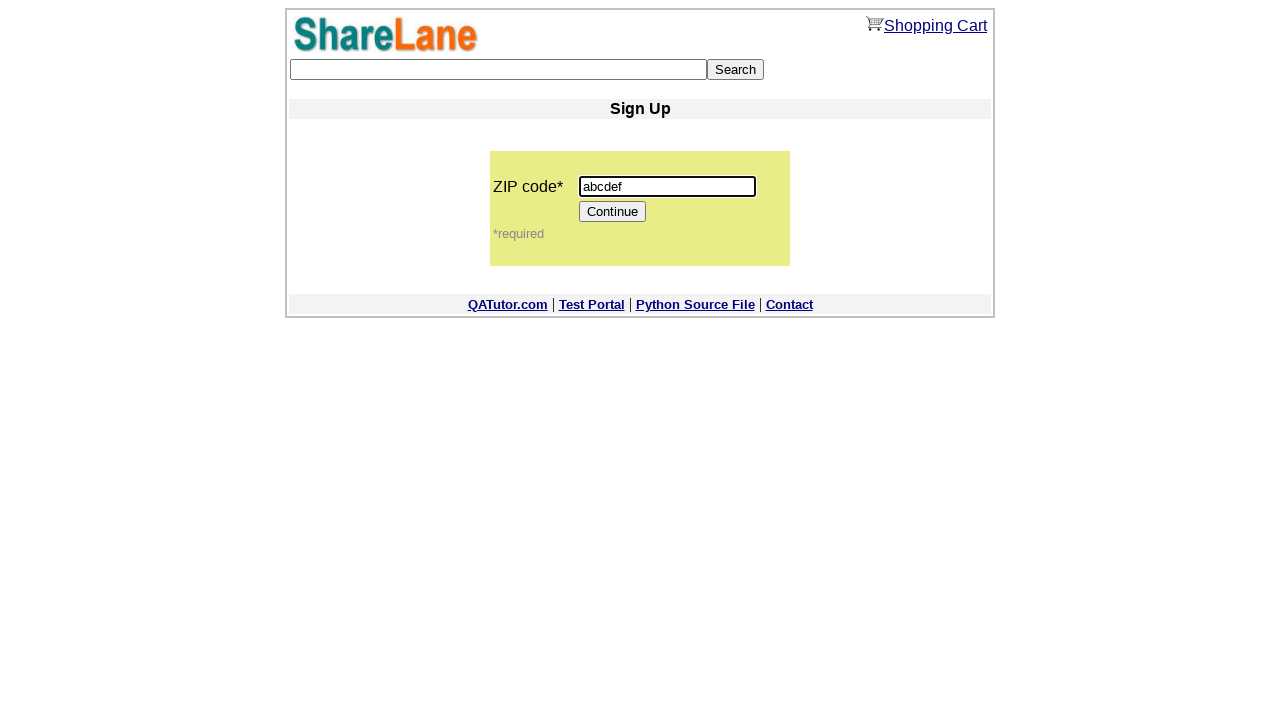

Clicked Continue button to submit form with invalid zip code at (613, 212) on input[value='Continue']
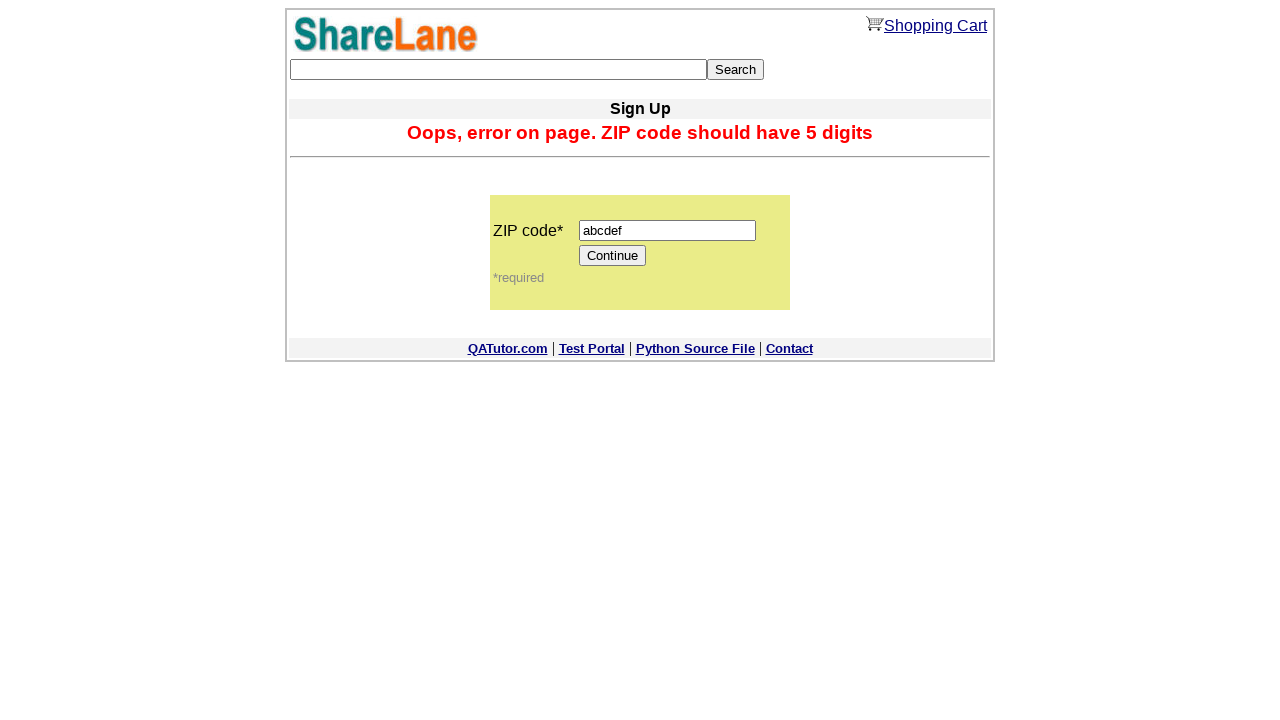

Error message appeared validating that 5 digits are required
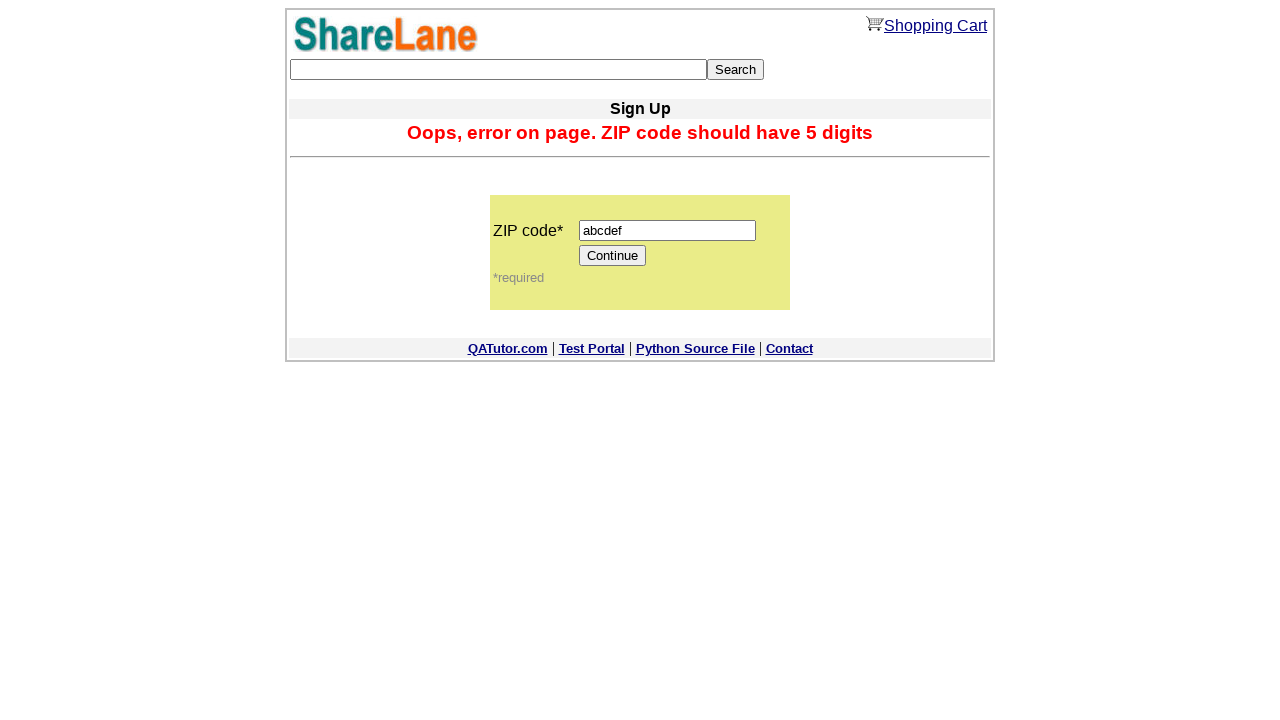

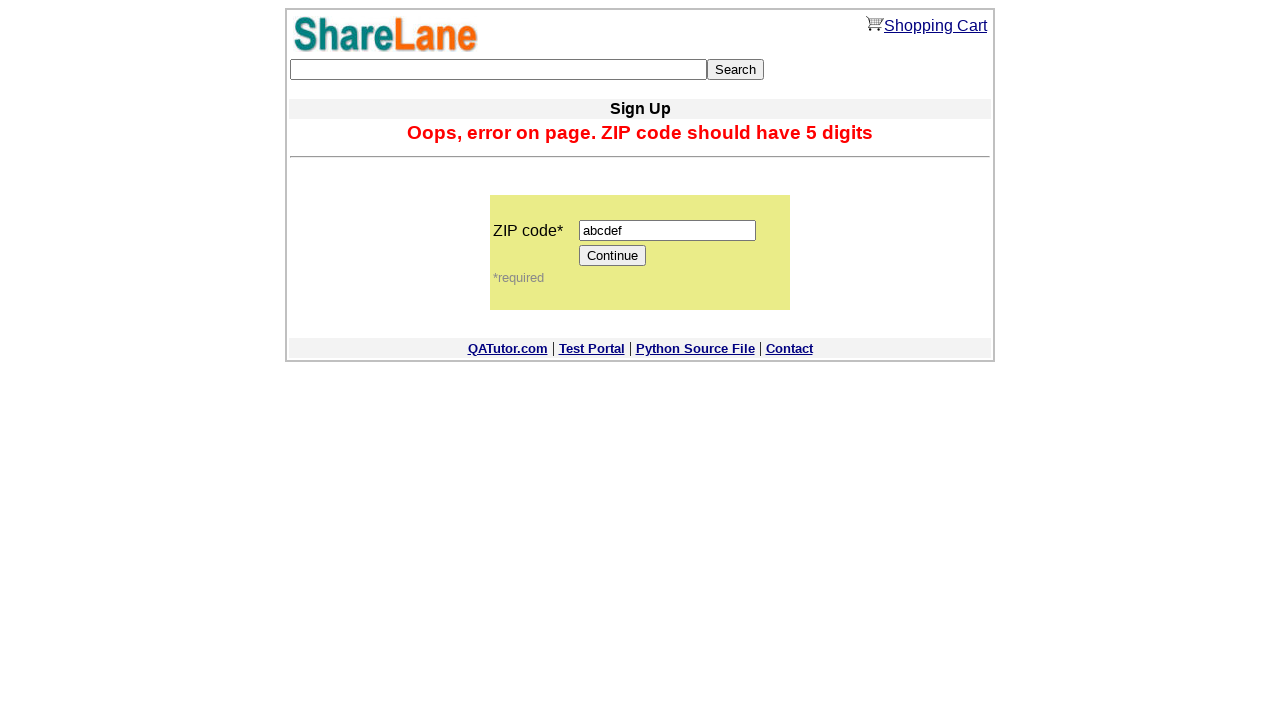